Tests confirm dialog handling by clicking a tab, triggering a confirm dialog, and dismissing it

Starting URL: http://demo.automationtesting.in/Alerts.html

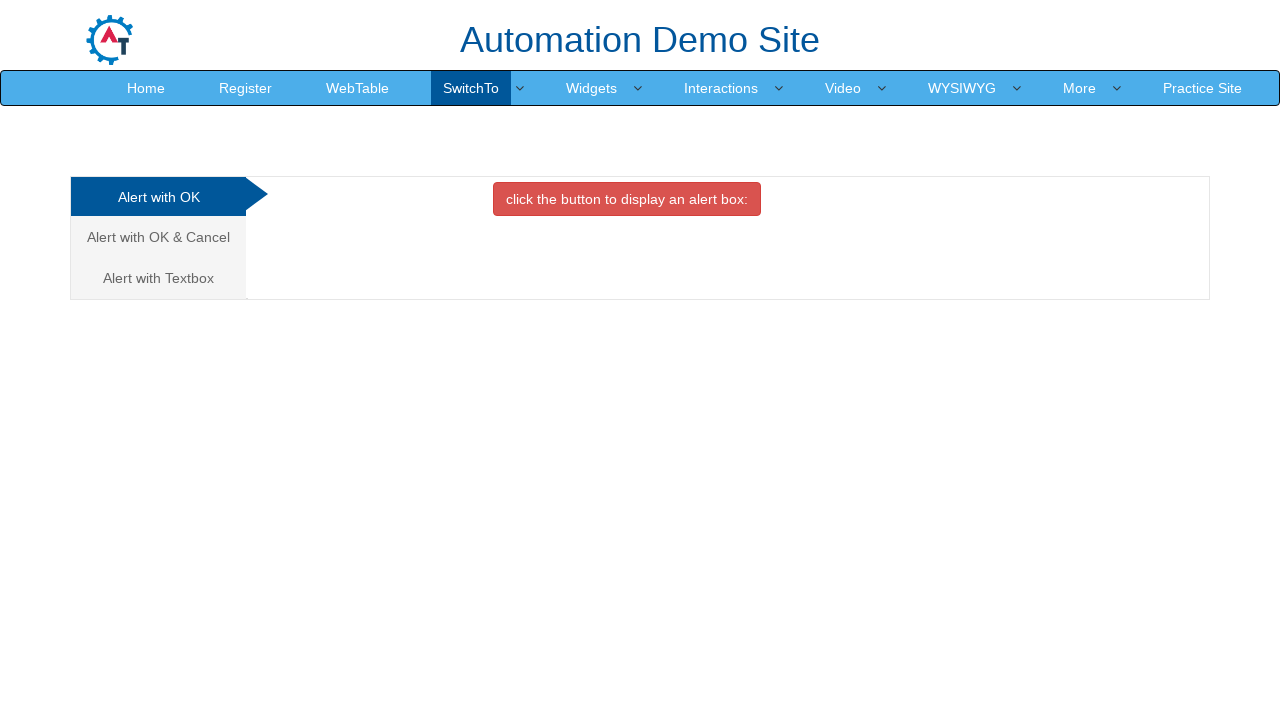

Set up dialog handler to dismiss confirm dialogs
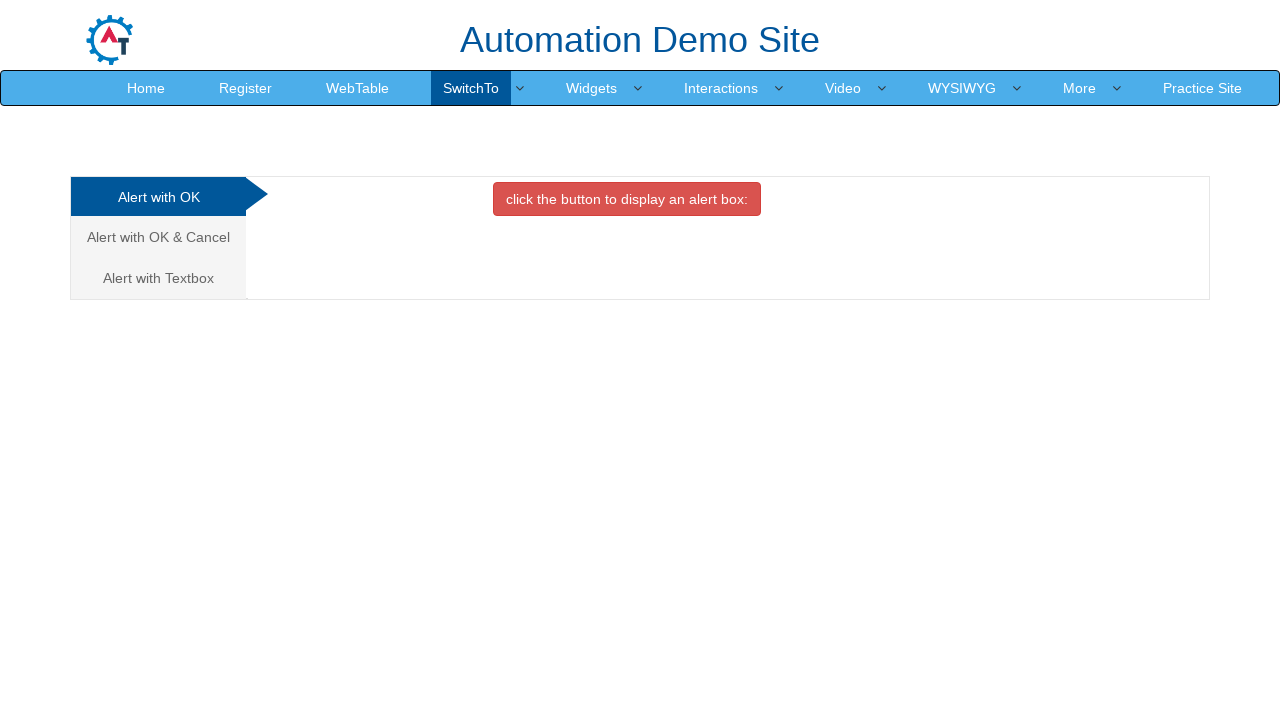

Clicked on 'Alert with OK & Cancel' tab at (158, 237) on a:has-text('Alert with OK & Cancel')
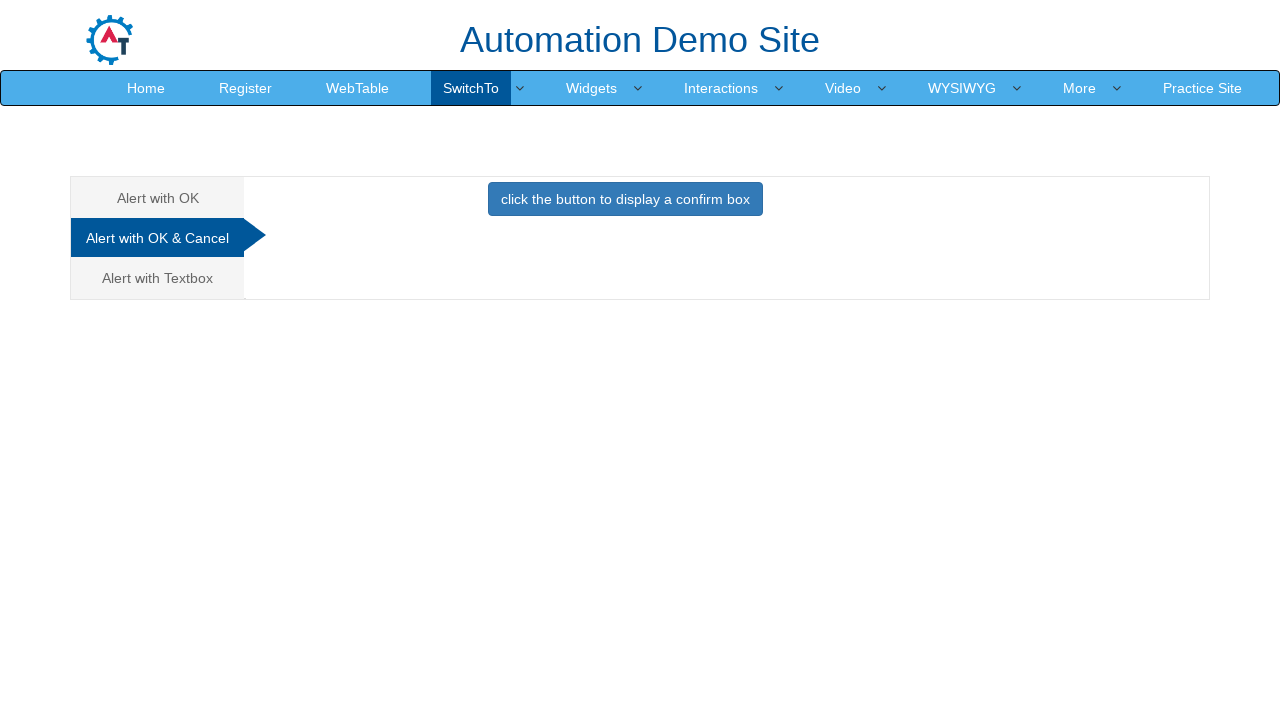

Clicked button to display confirm dialog at (625, 199) on button:has-text('click the button to display a confirm box')
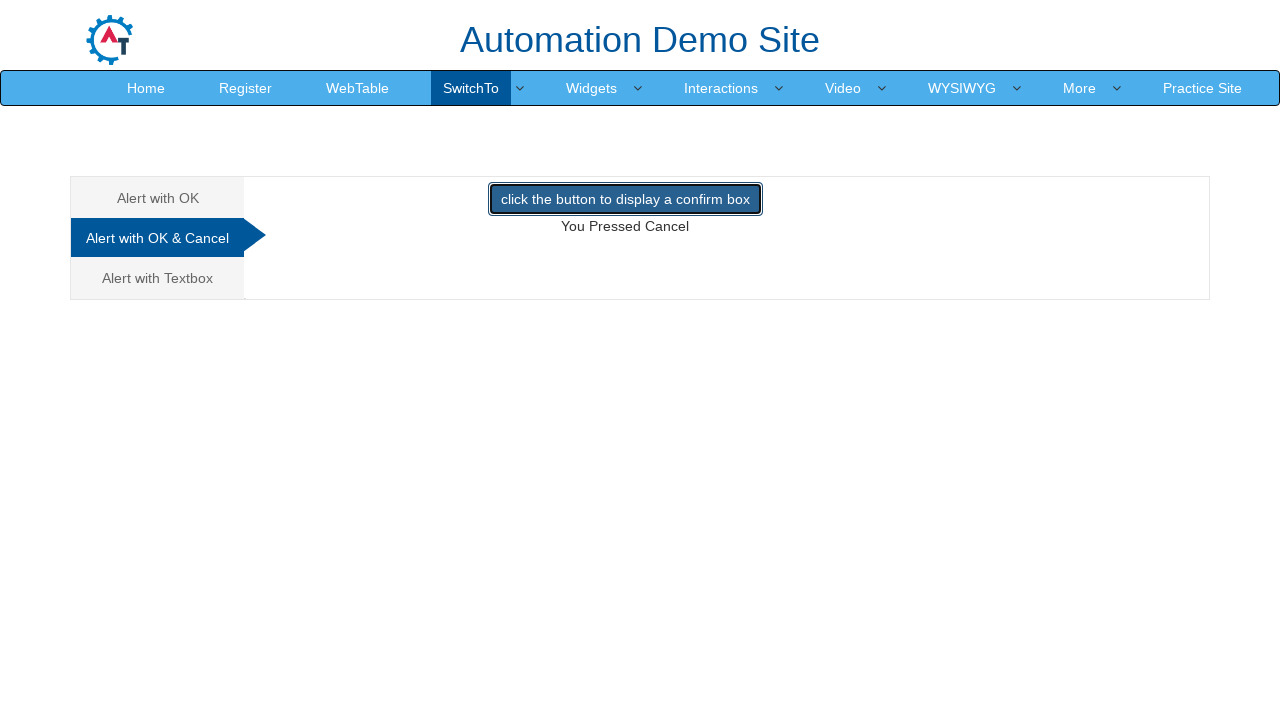

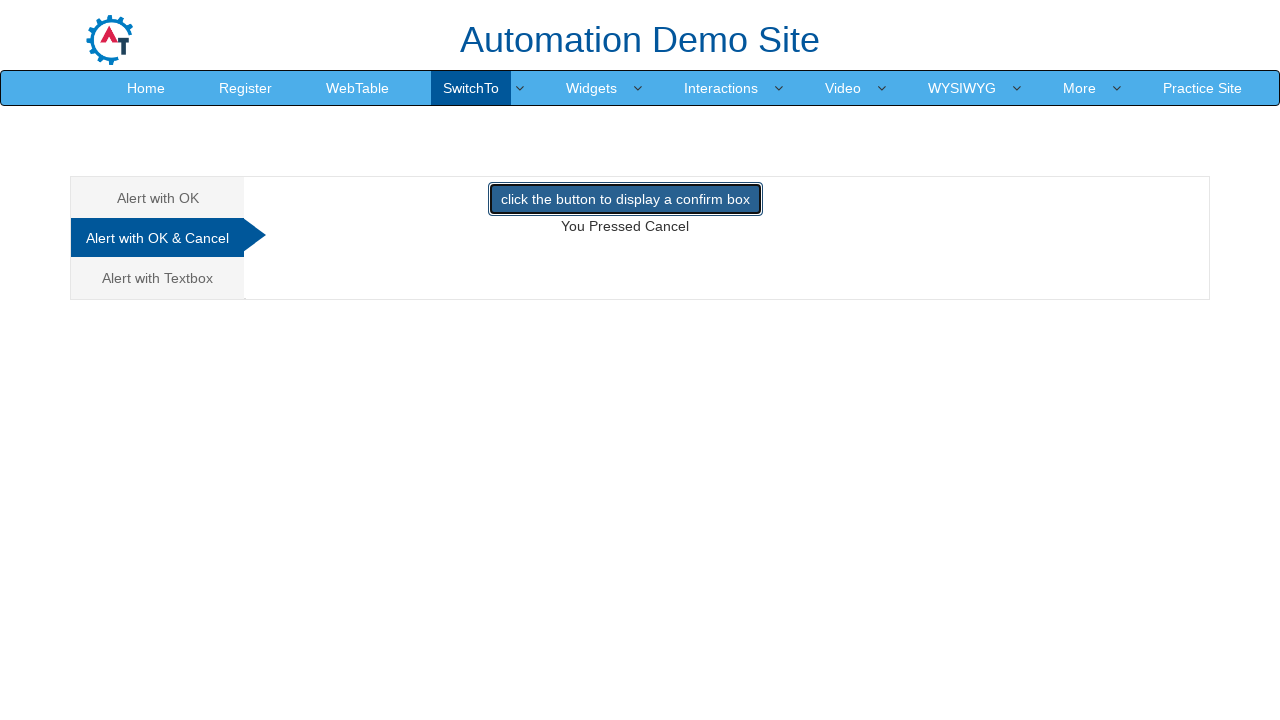